Tests JavaScript alert functionality by clicking a button to trigger an alert, reading its message, and accepting it

Starting URL: https://the-internet.herokuapp.com/javascript_alerts

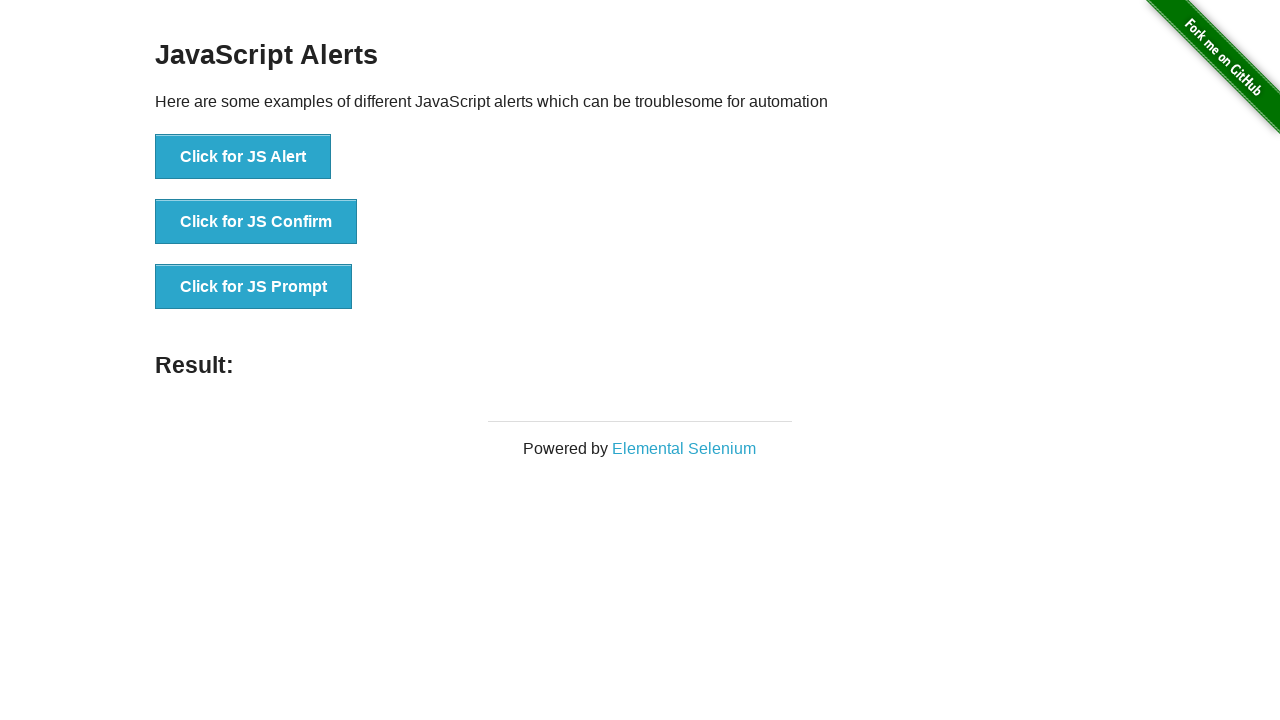

Clicked button to trigger JavaScript alert at (243, 157) on xpath=//button[@onclick='jsAlert()']
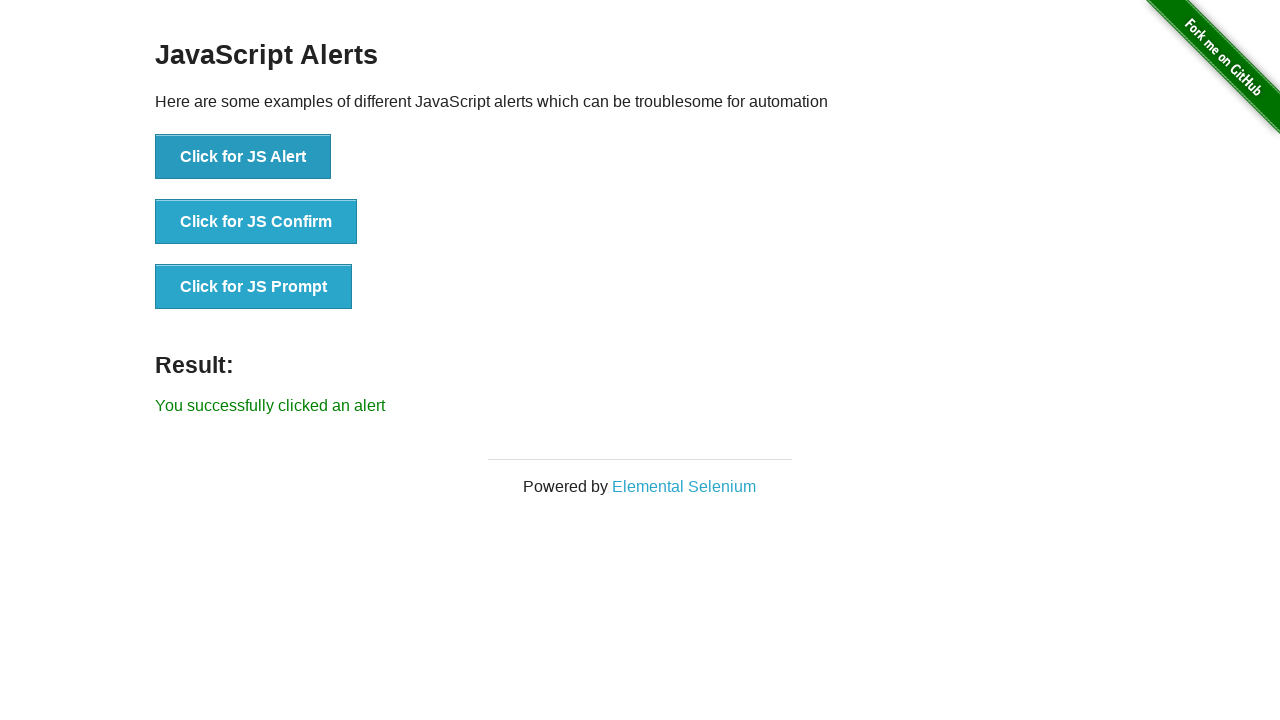

Set up dialog handler to accept alert
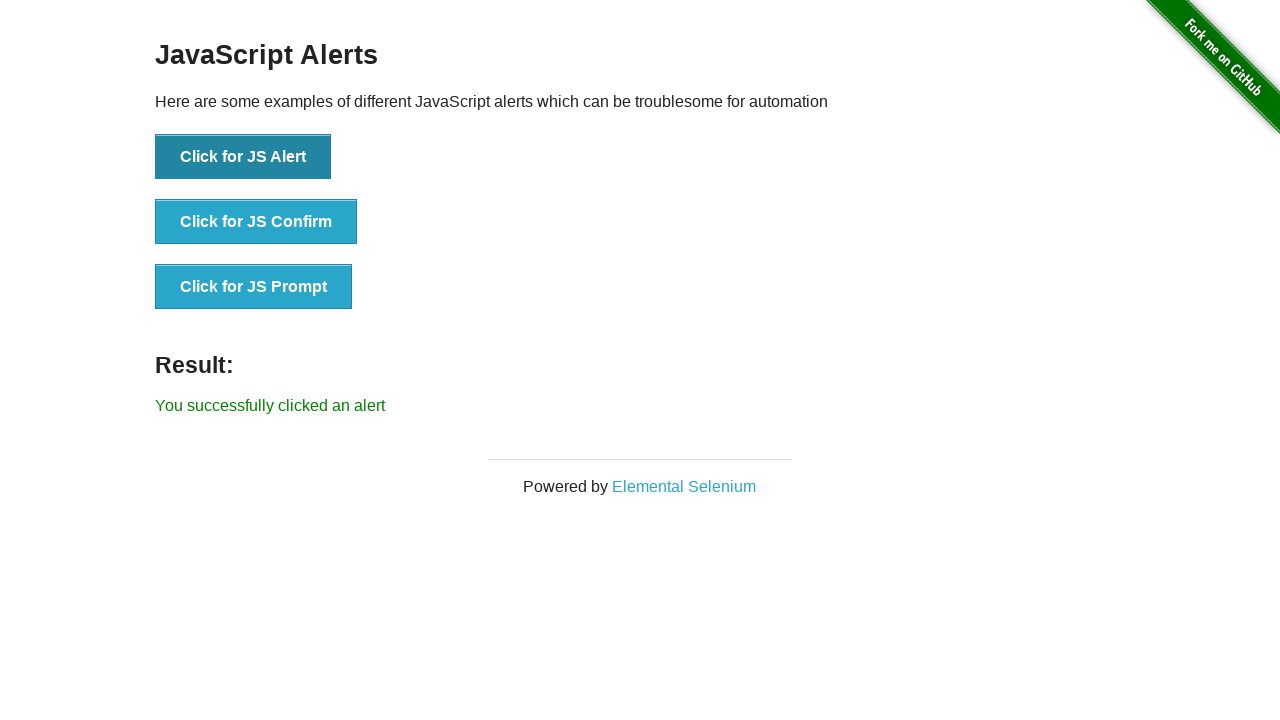

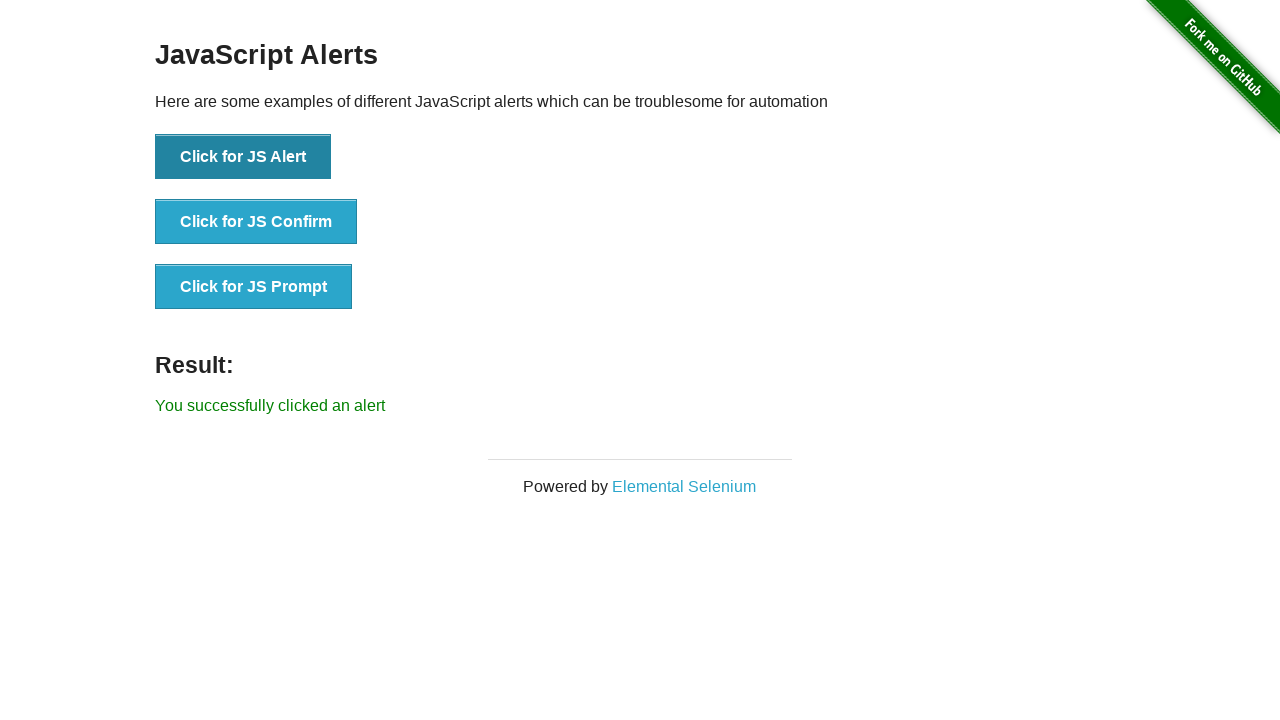